Tests dropdown functionality by selecting different options and verifying they are selected correctly

Starting URL: https://the-internet.herokuapp.com/dropdown

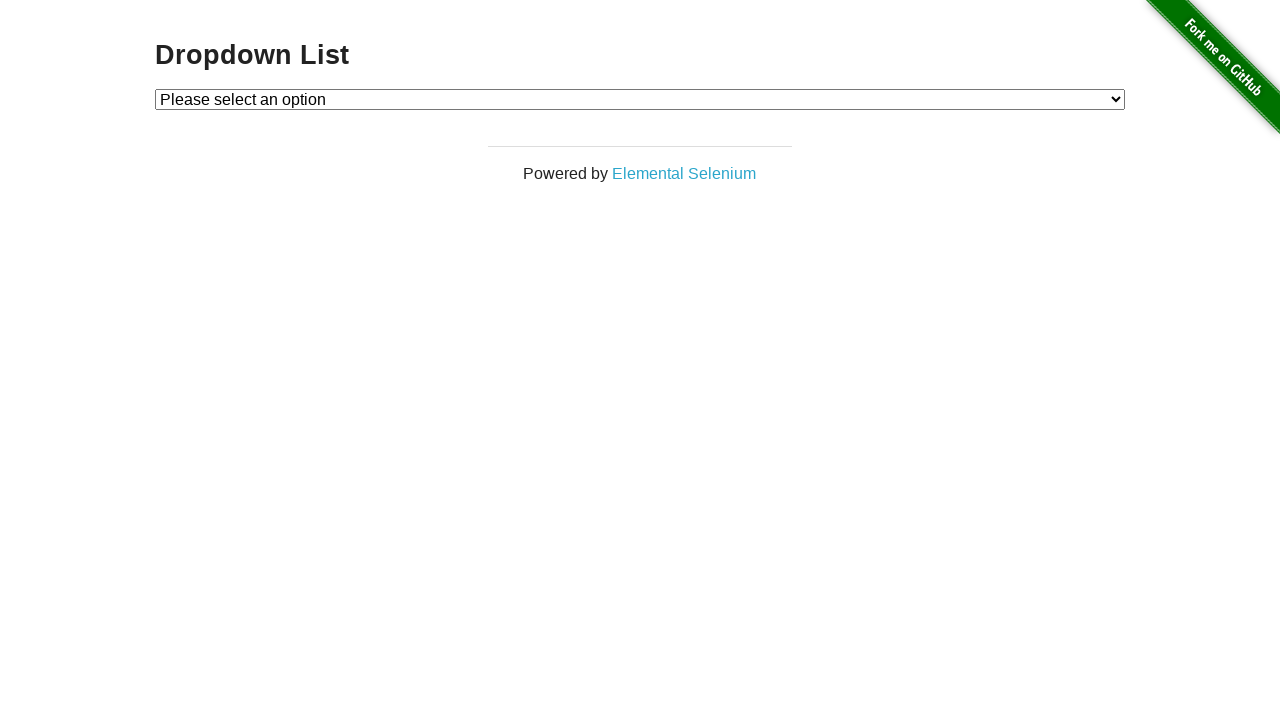

Located dropdown element
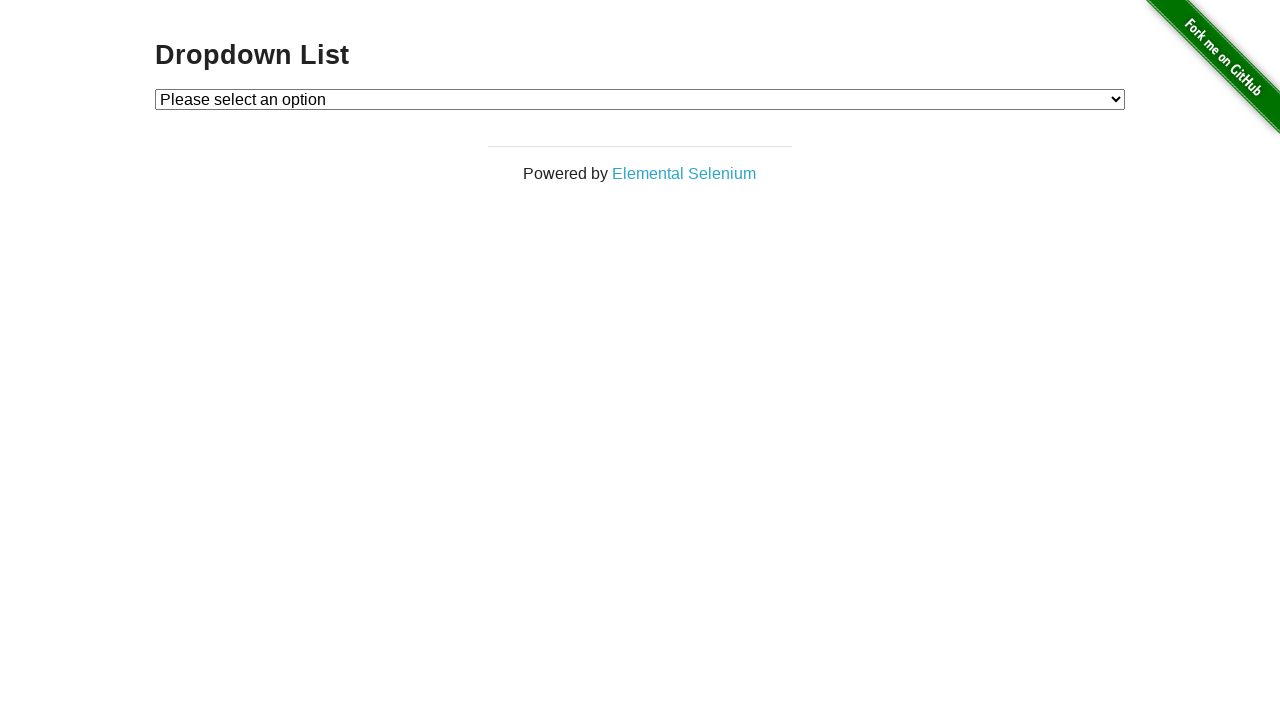

Retrieved all dropdown options
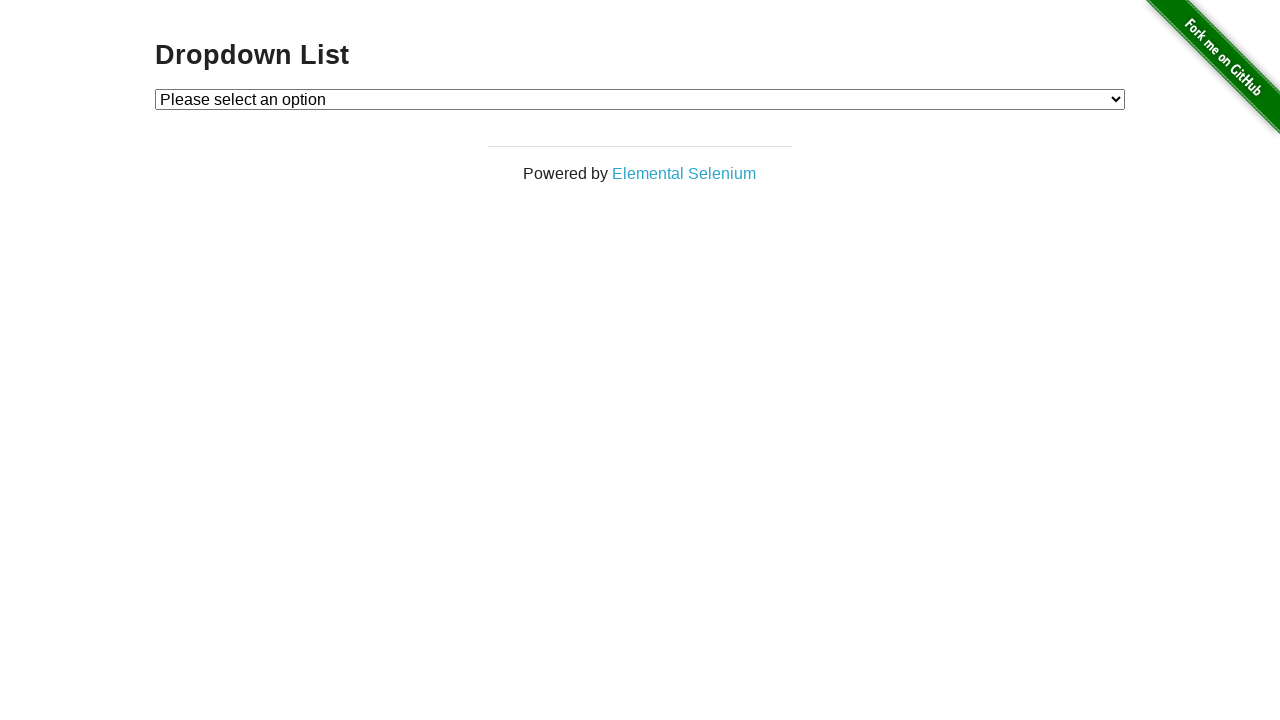

Filtered enabled dropdown options
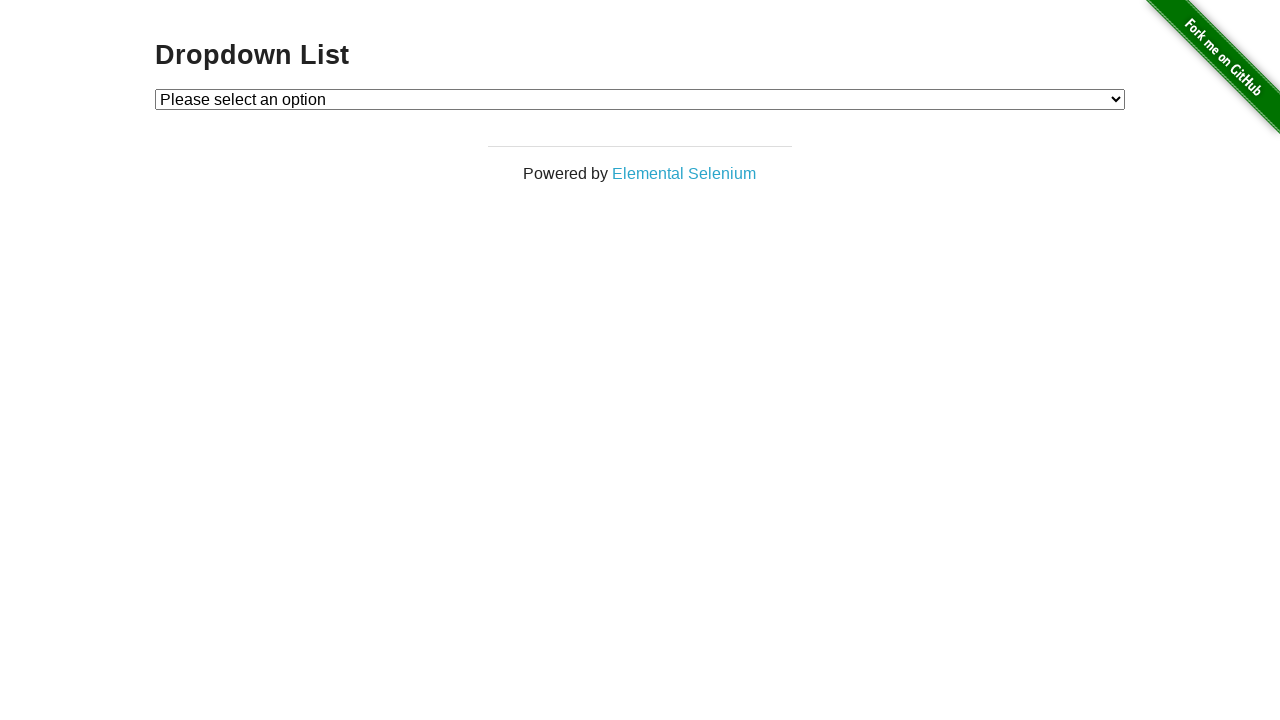

Retrieved first enabled option text: 'Option 1'
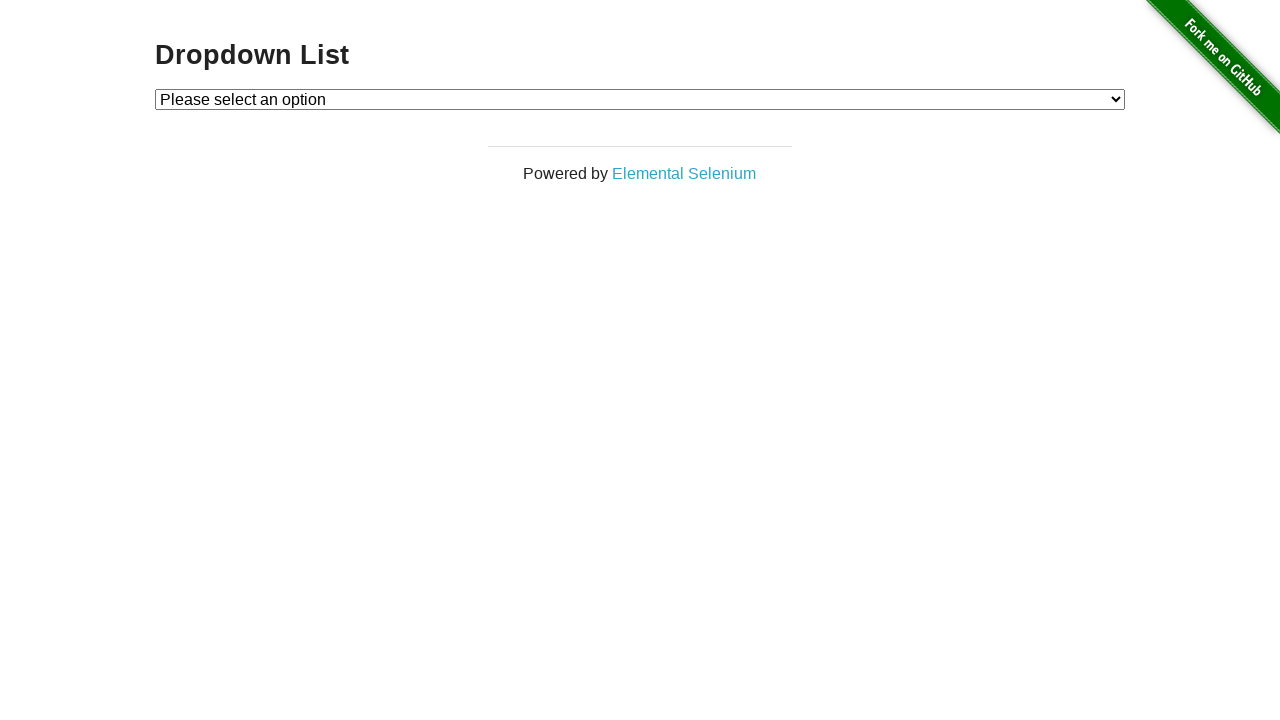

Selected first dropdown option: 'Option 1' on #dropdown
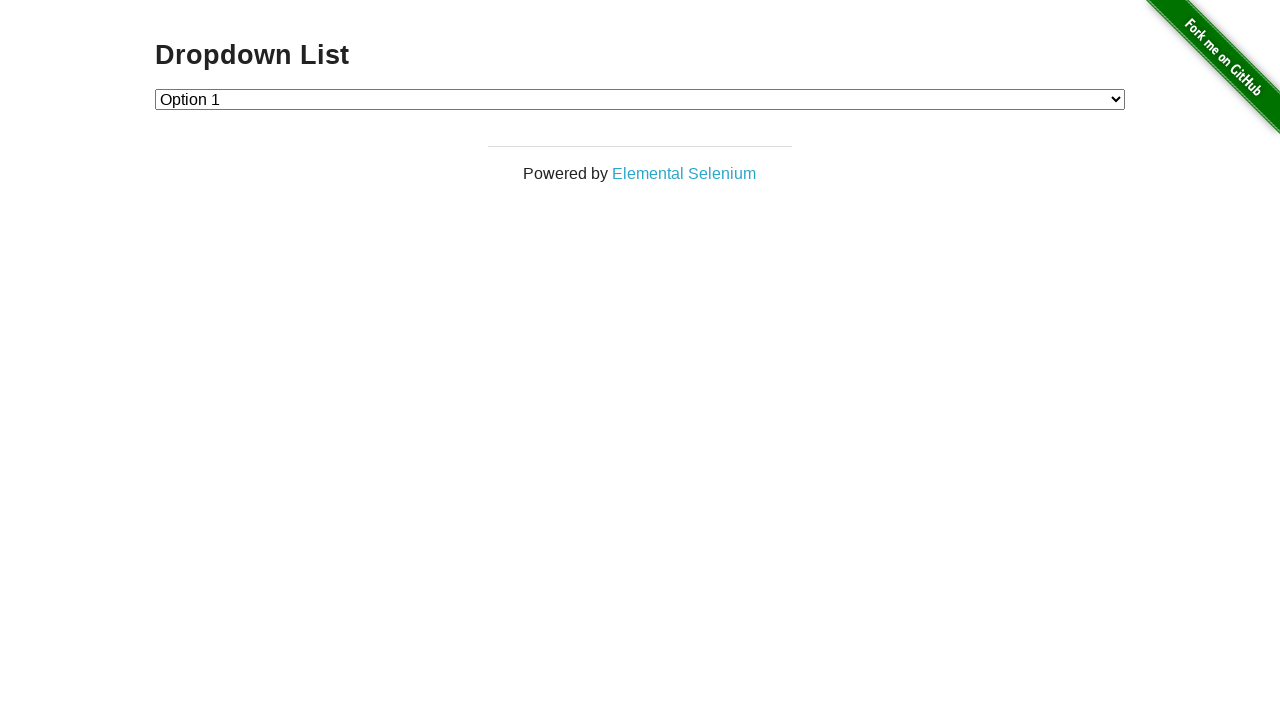

Retrieved second enabled option text: 'Option 2'
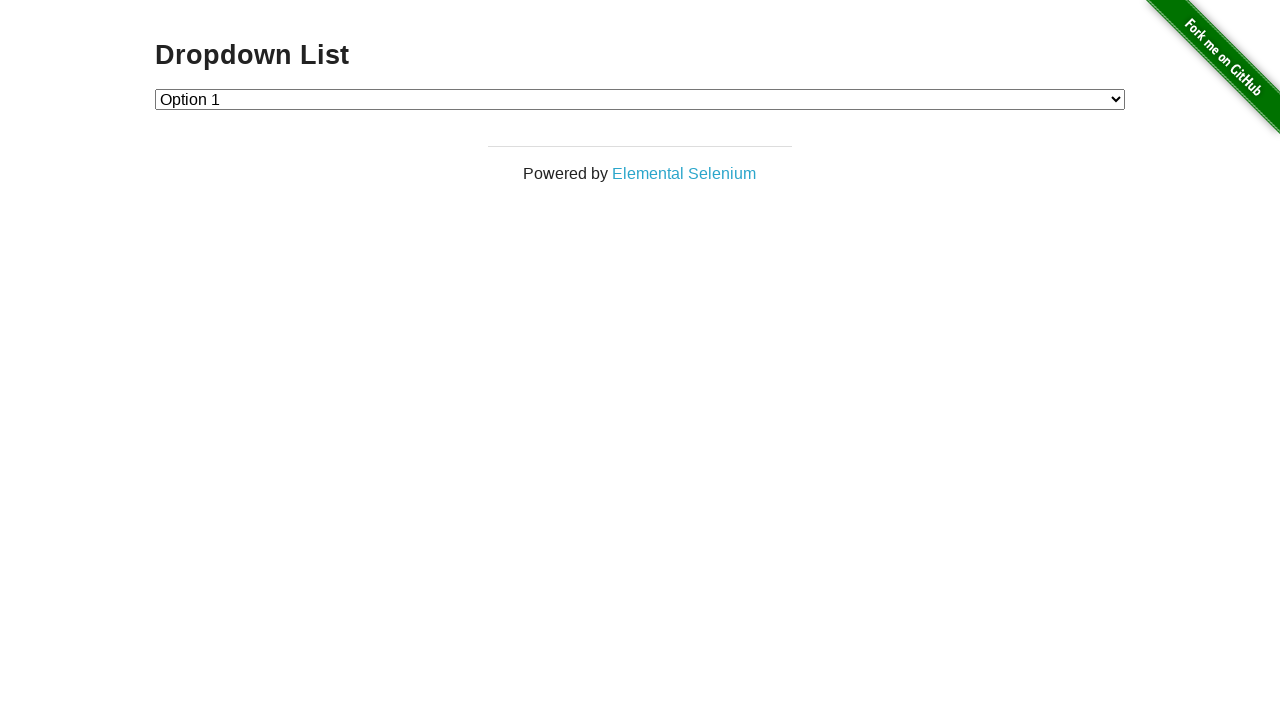

Selected second dropdown option: 'Option 2' on #dropdown
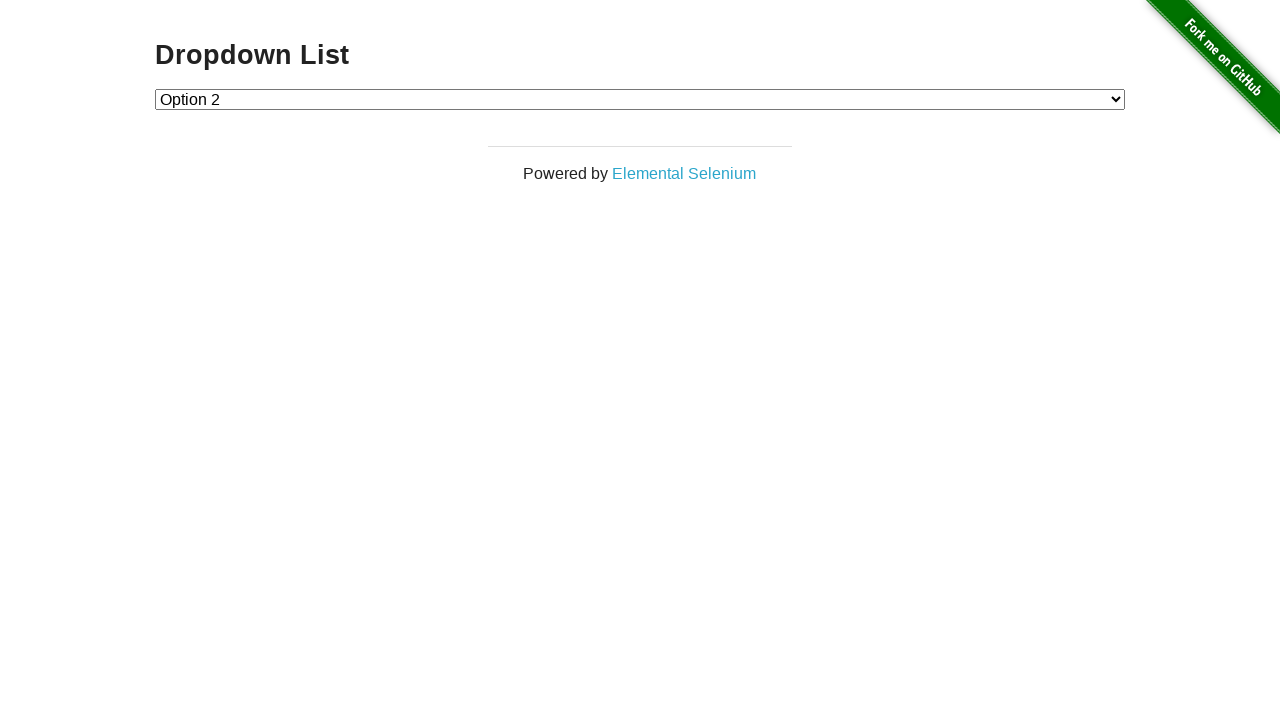

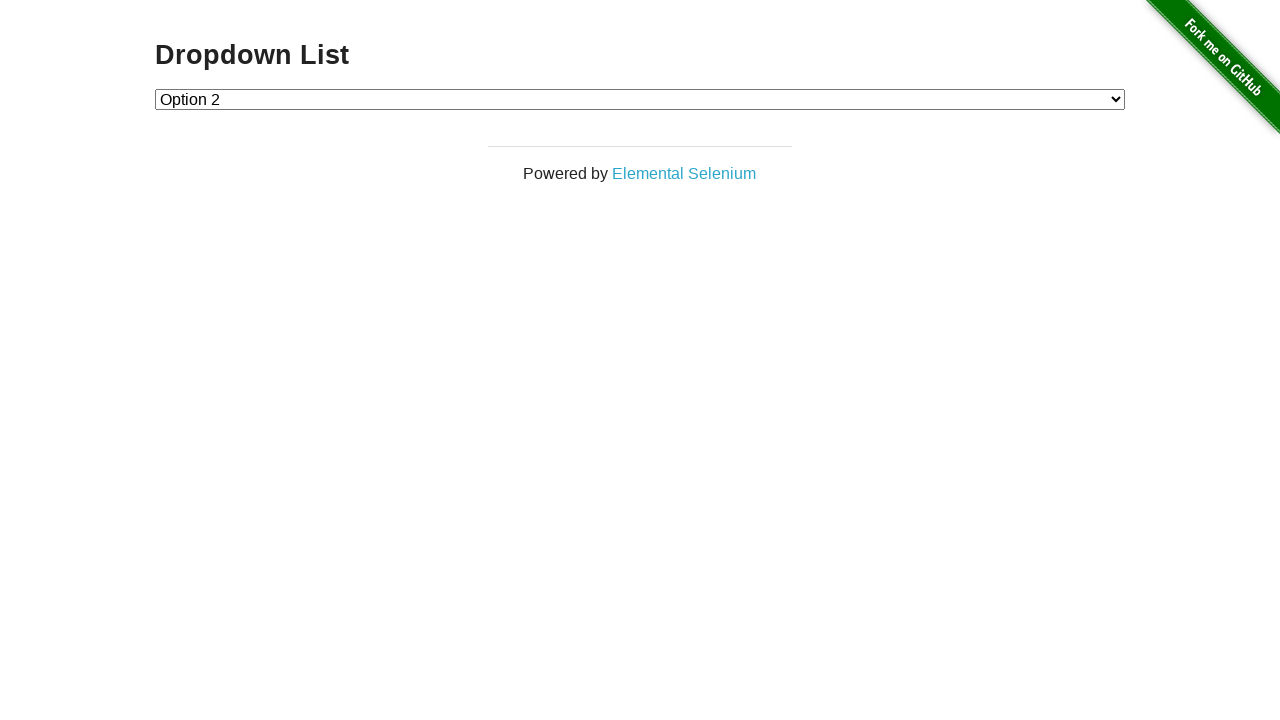